Tests removing an item from the shopping cart by first adding a Samsung Galaxy S6 product to the cart, navigating to the cart page, and then deleting the item.

Starting URL: https://www.demoblaze.com

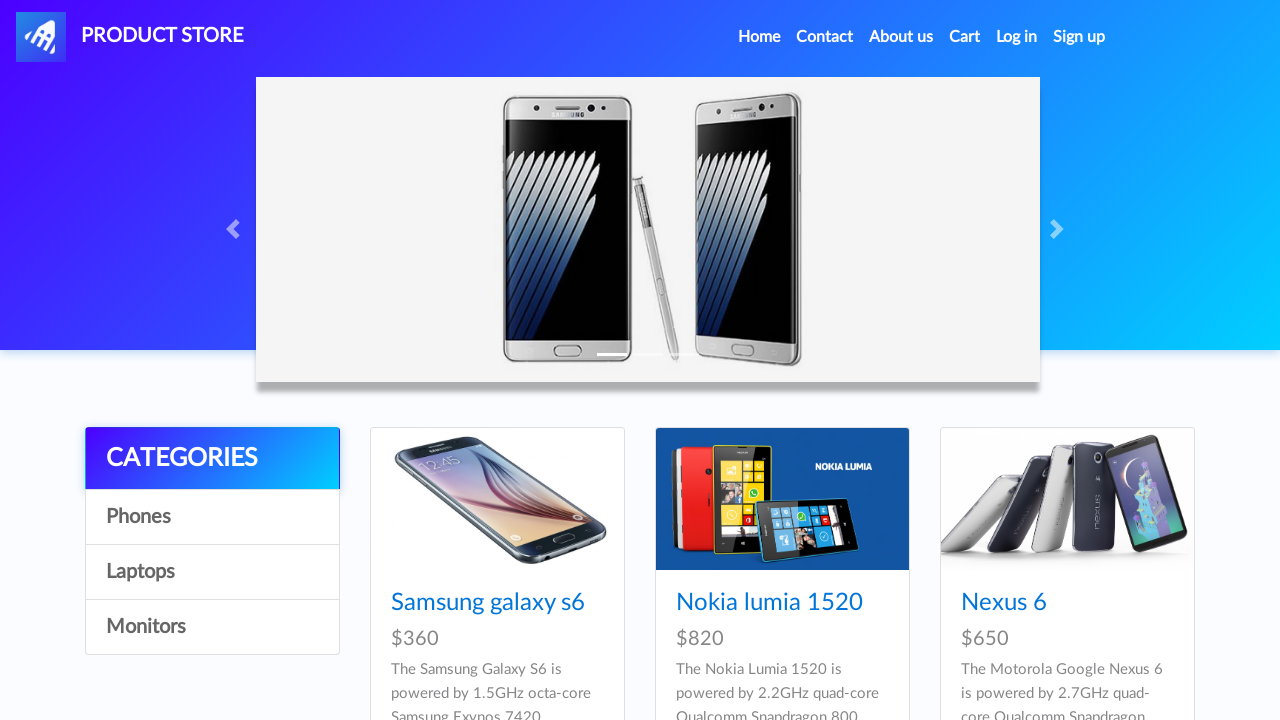

Clicked on Samsung Galaxy S6 product at (488, 603) on a:has-text('Samsung galaxy s6')
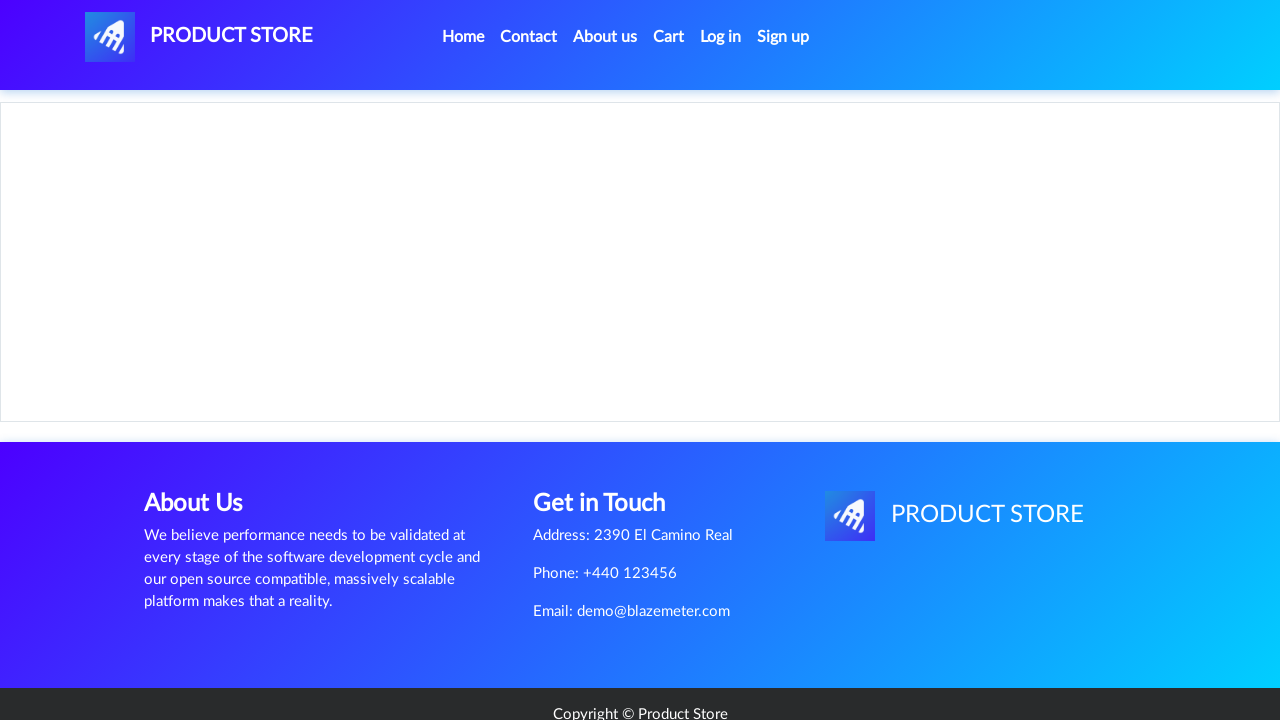

Product page loaded and product content visible
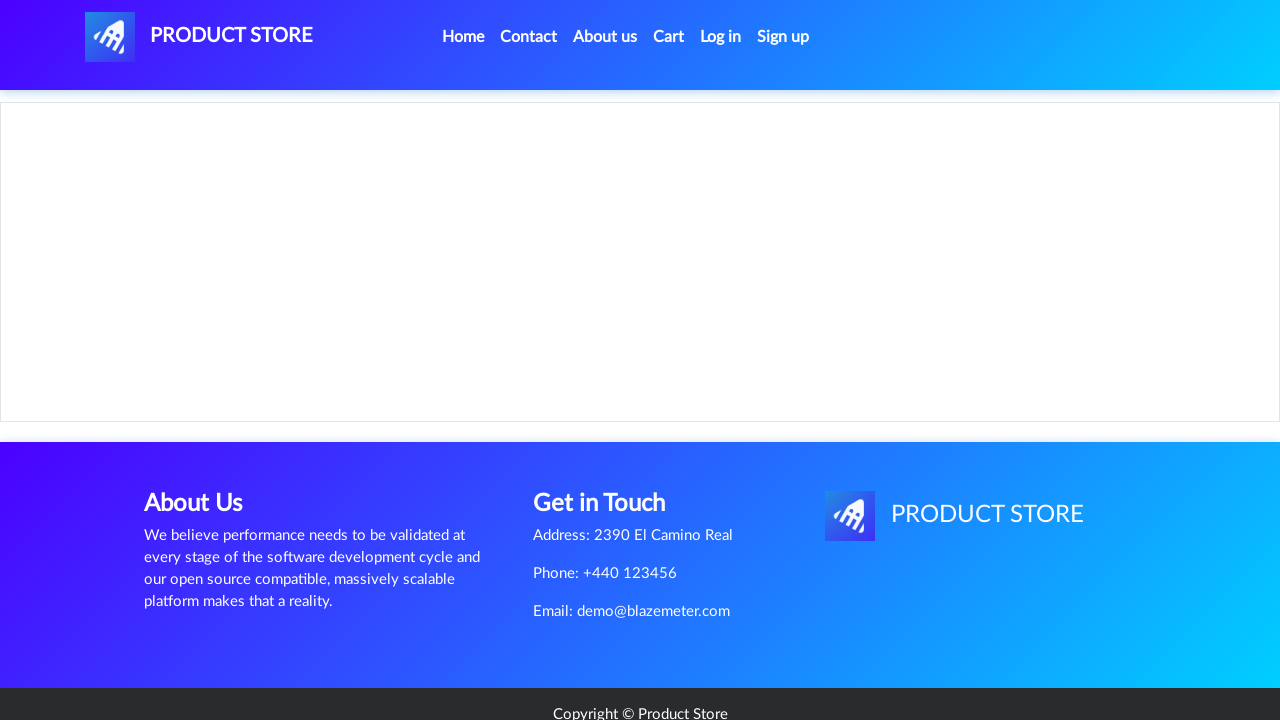

Set up dialog handler to accept alerts
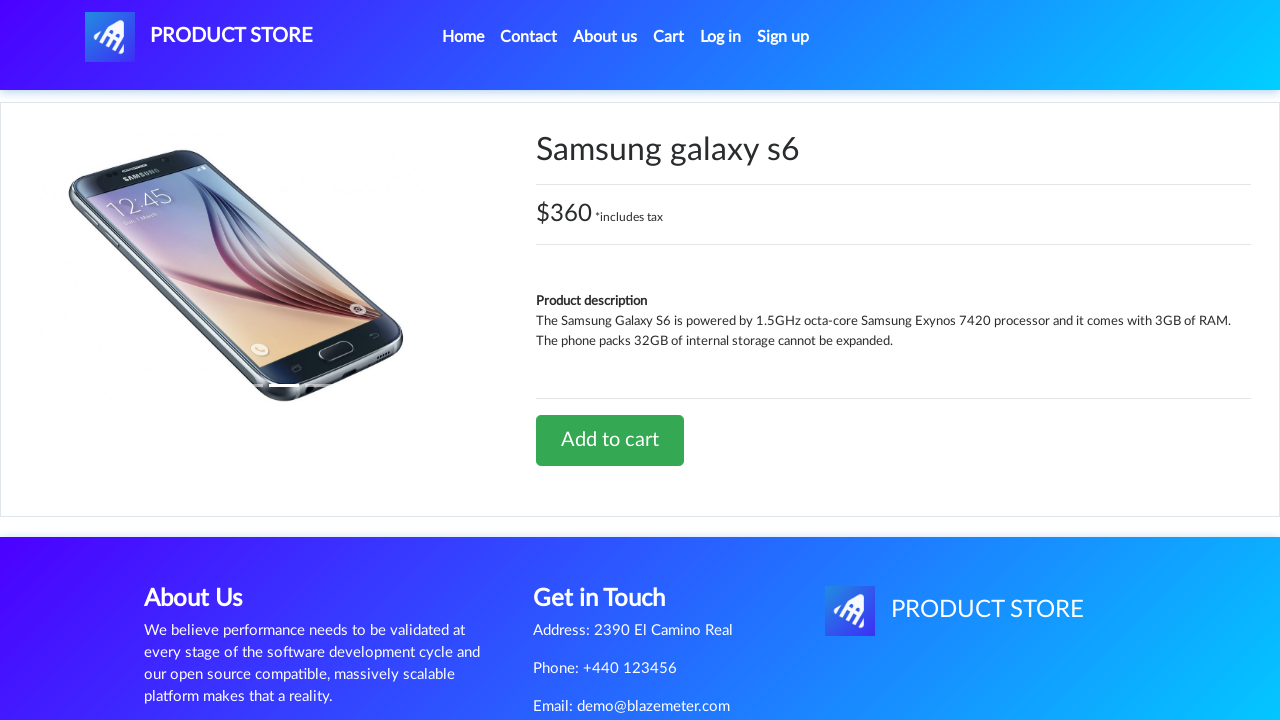

Clicked 'Add to cart' button at (610, 440) on a:has-text('Add to cart')
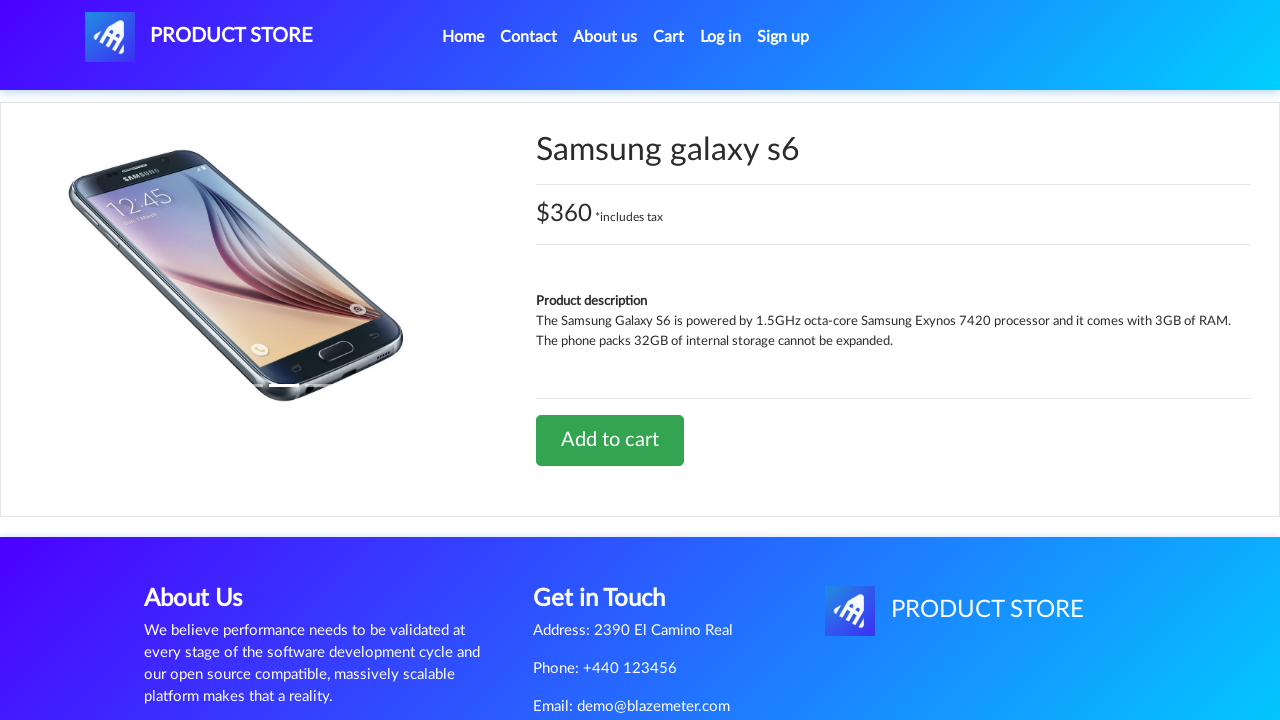

Waited for alert to be handled
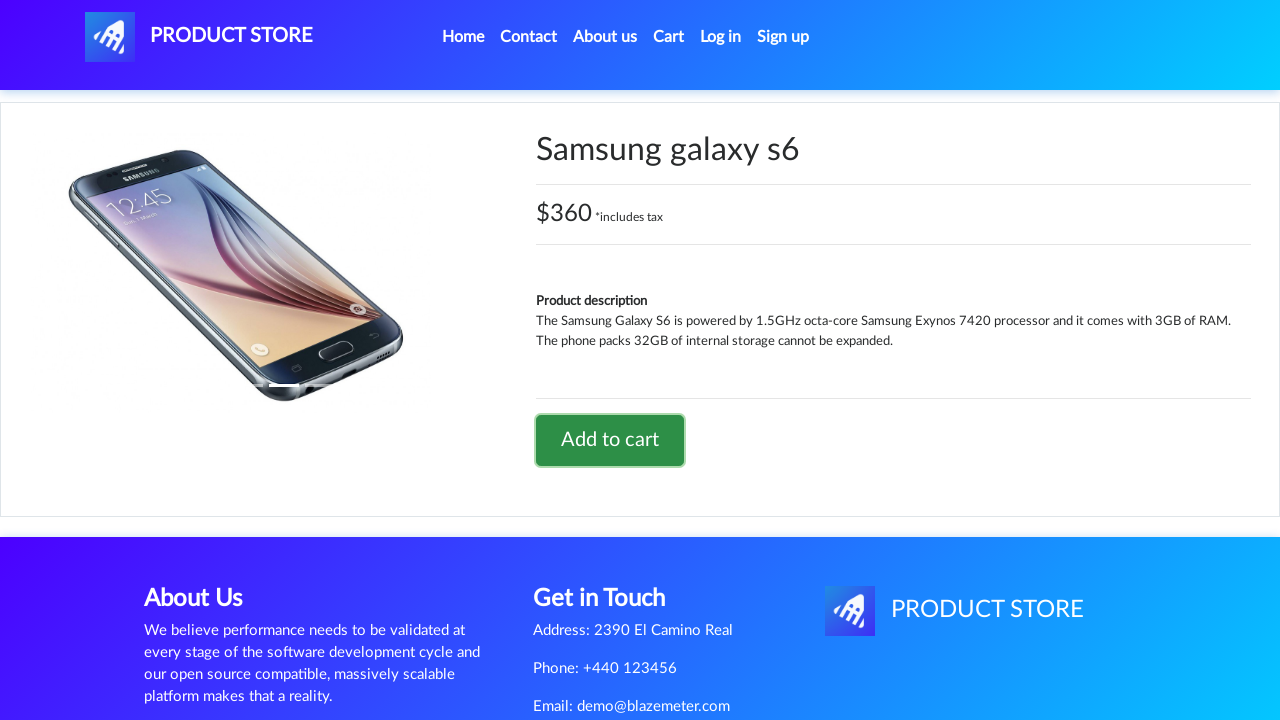

Clicked Cart link in navbar at (669, 37) on a#cartur
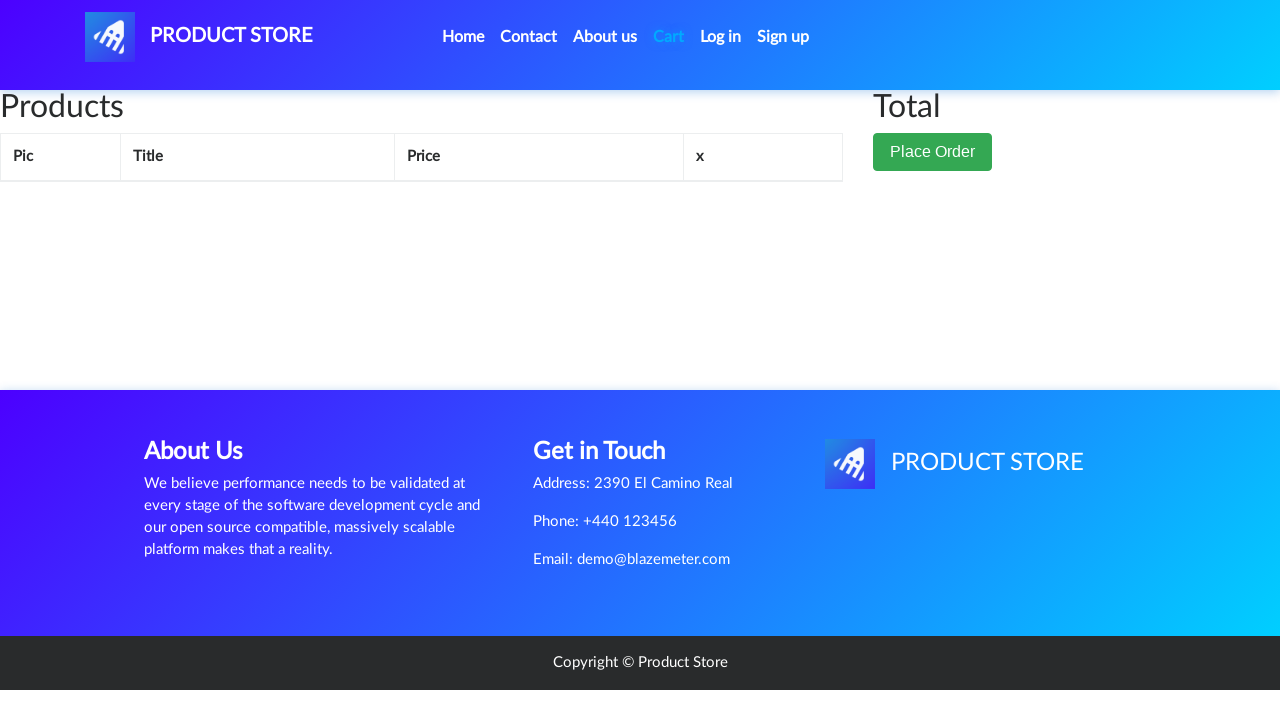

Cart page loaded with items table visible
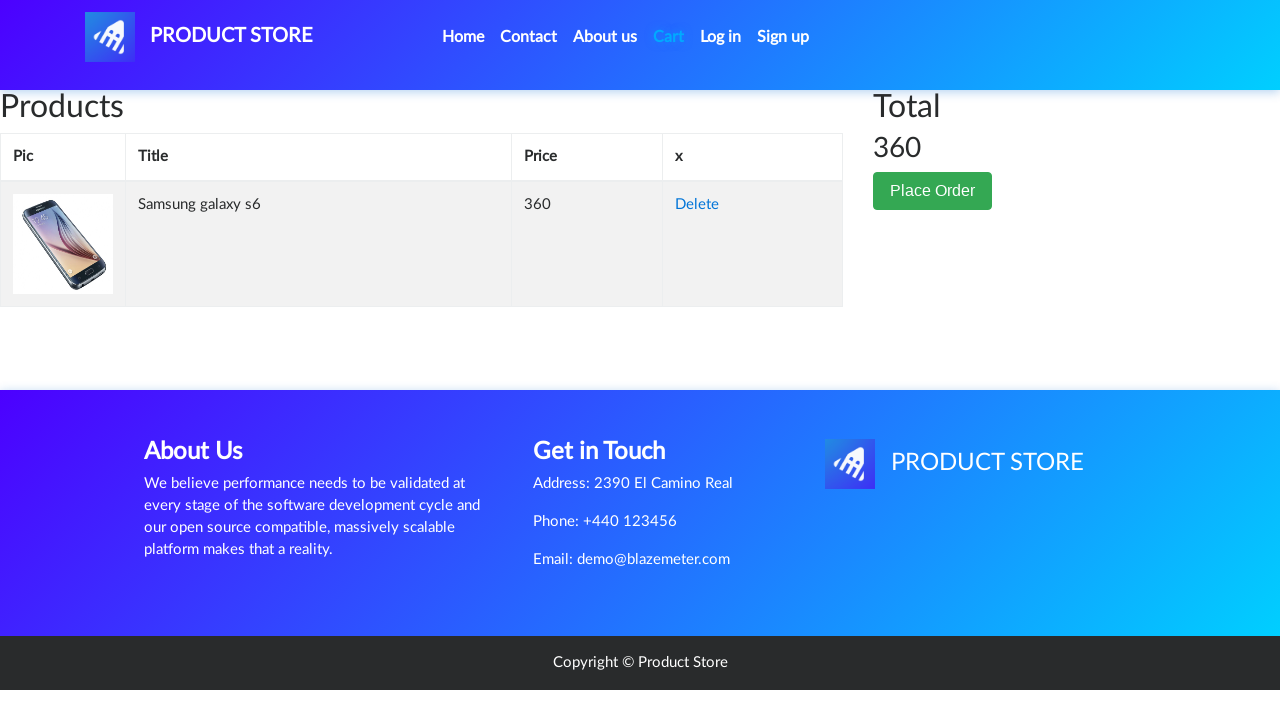

Clicked Delete button to remove item from cart at (697, 205) on a:has-text('Delete')
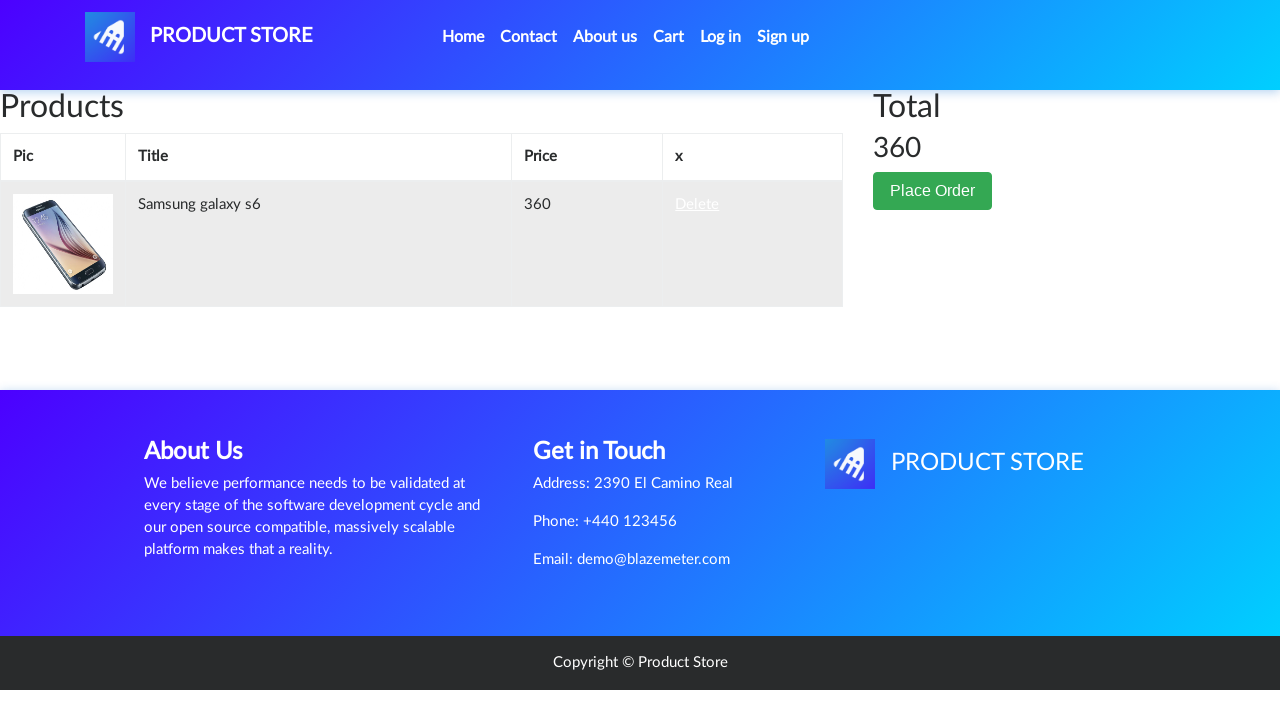

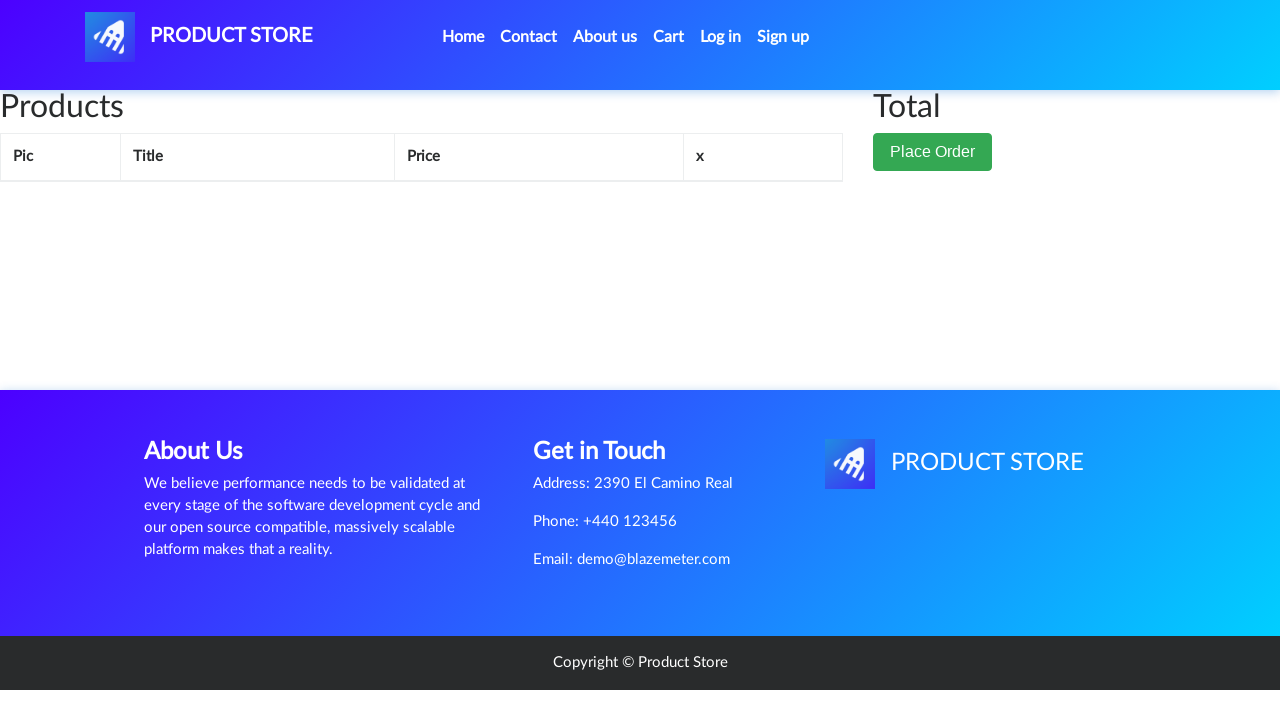